Navigates to the Atid College website and maximizes the browser window

Starting URL: http://atidcollege.co.il/

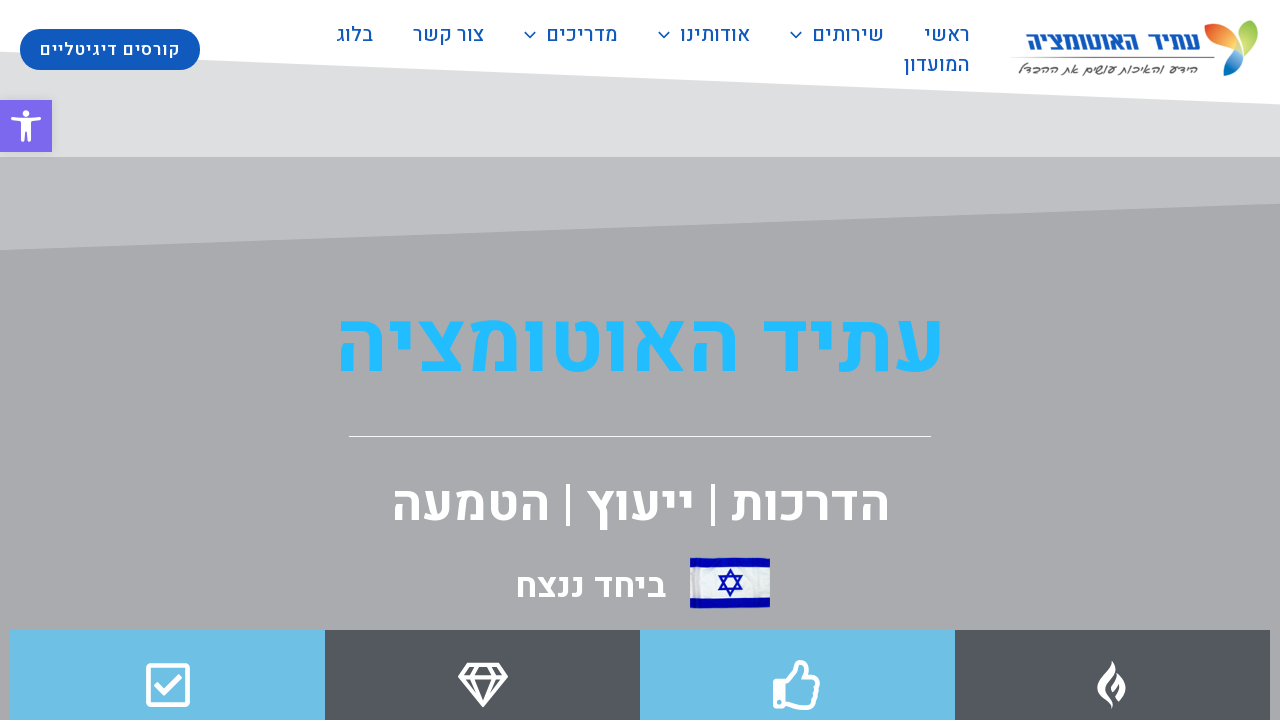

Navigated to Atid College website
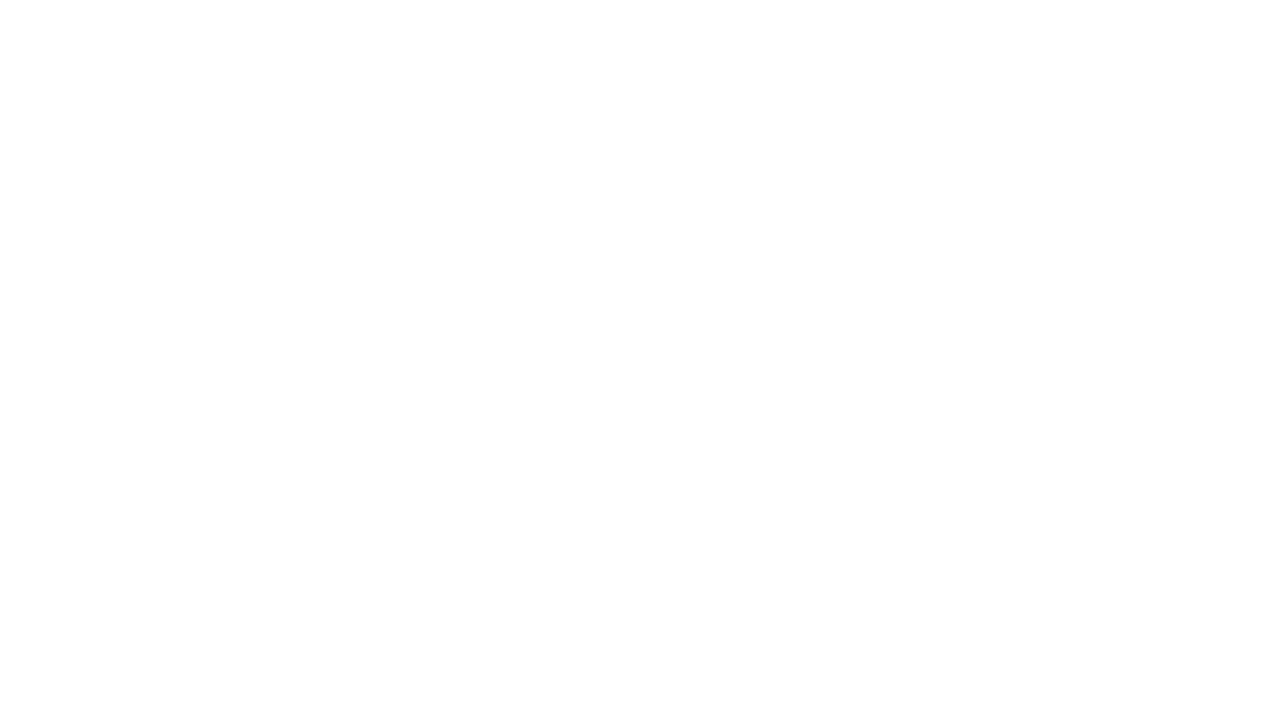

Maximized browser window to 1920x1080
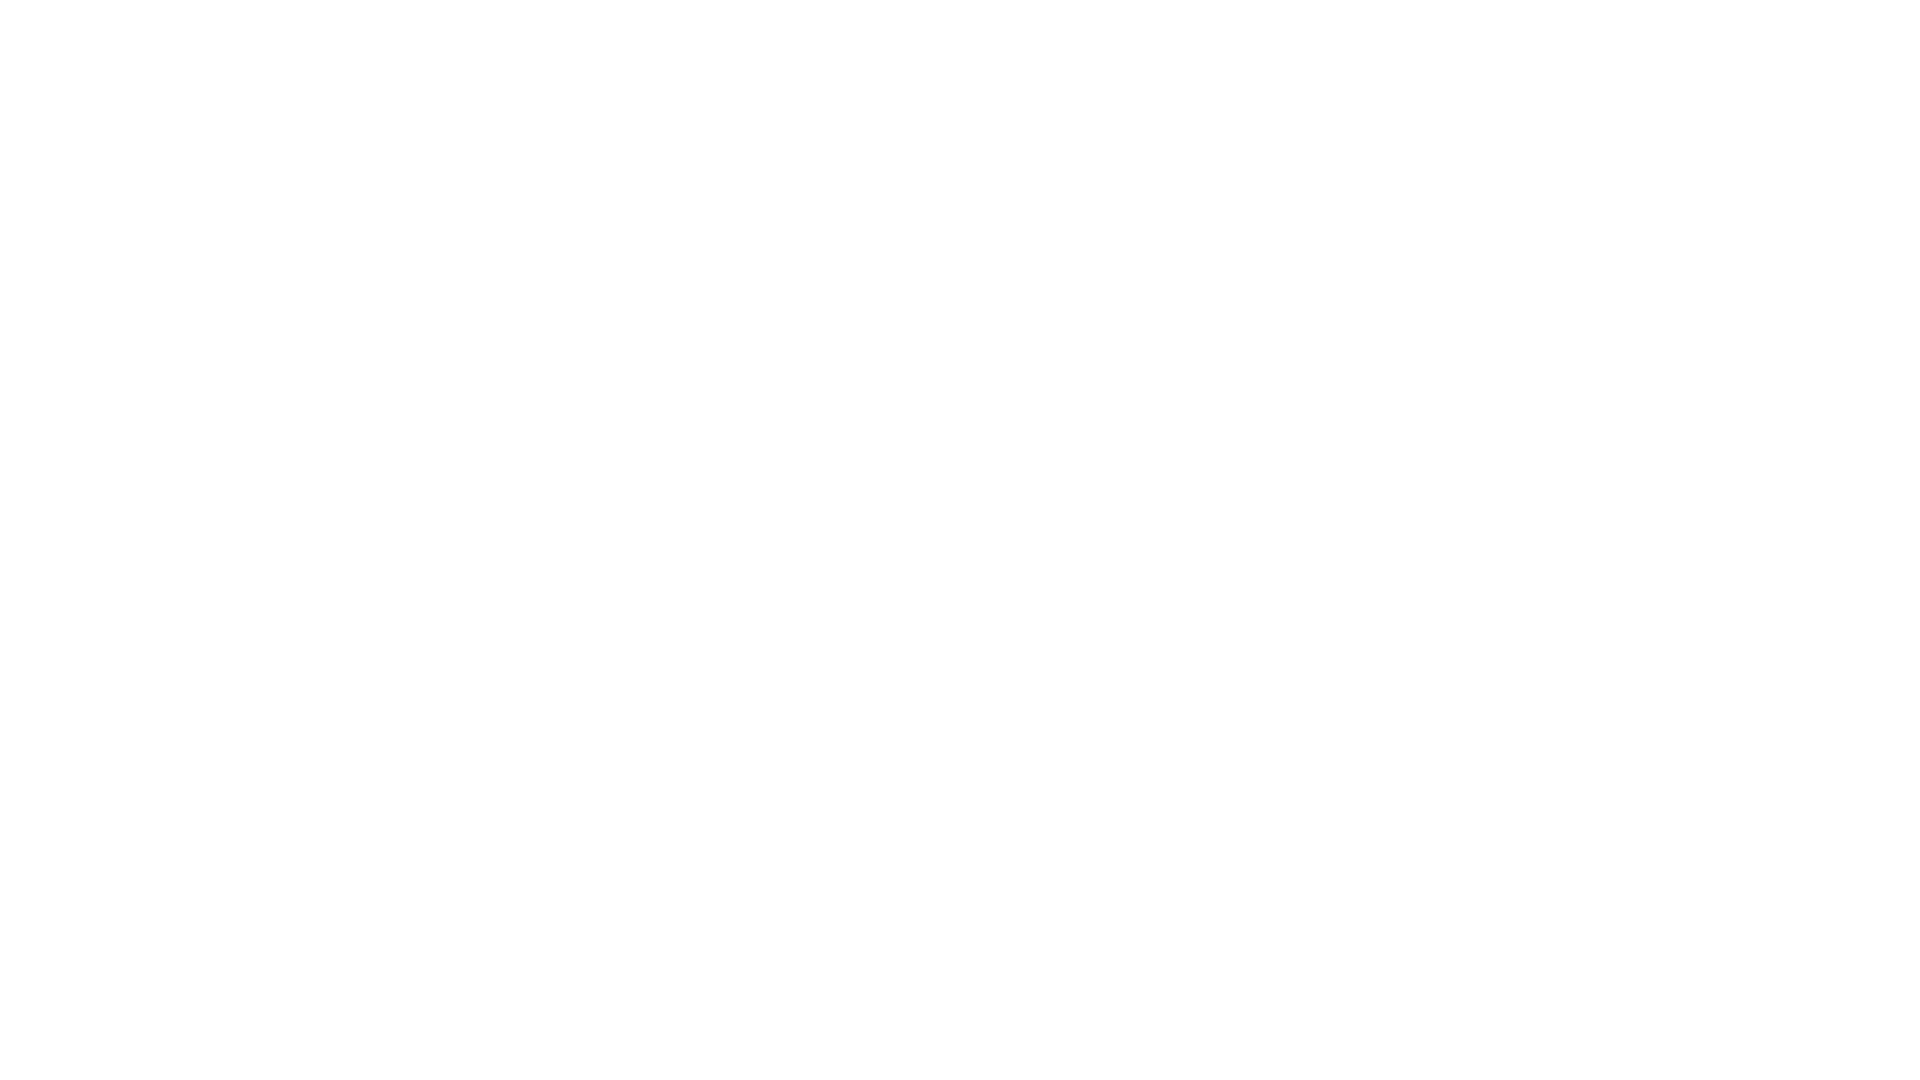

Page loaded successfully
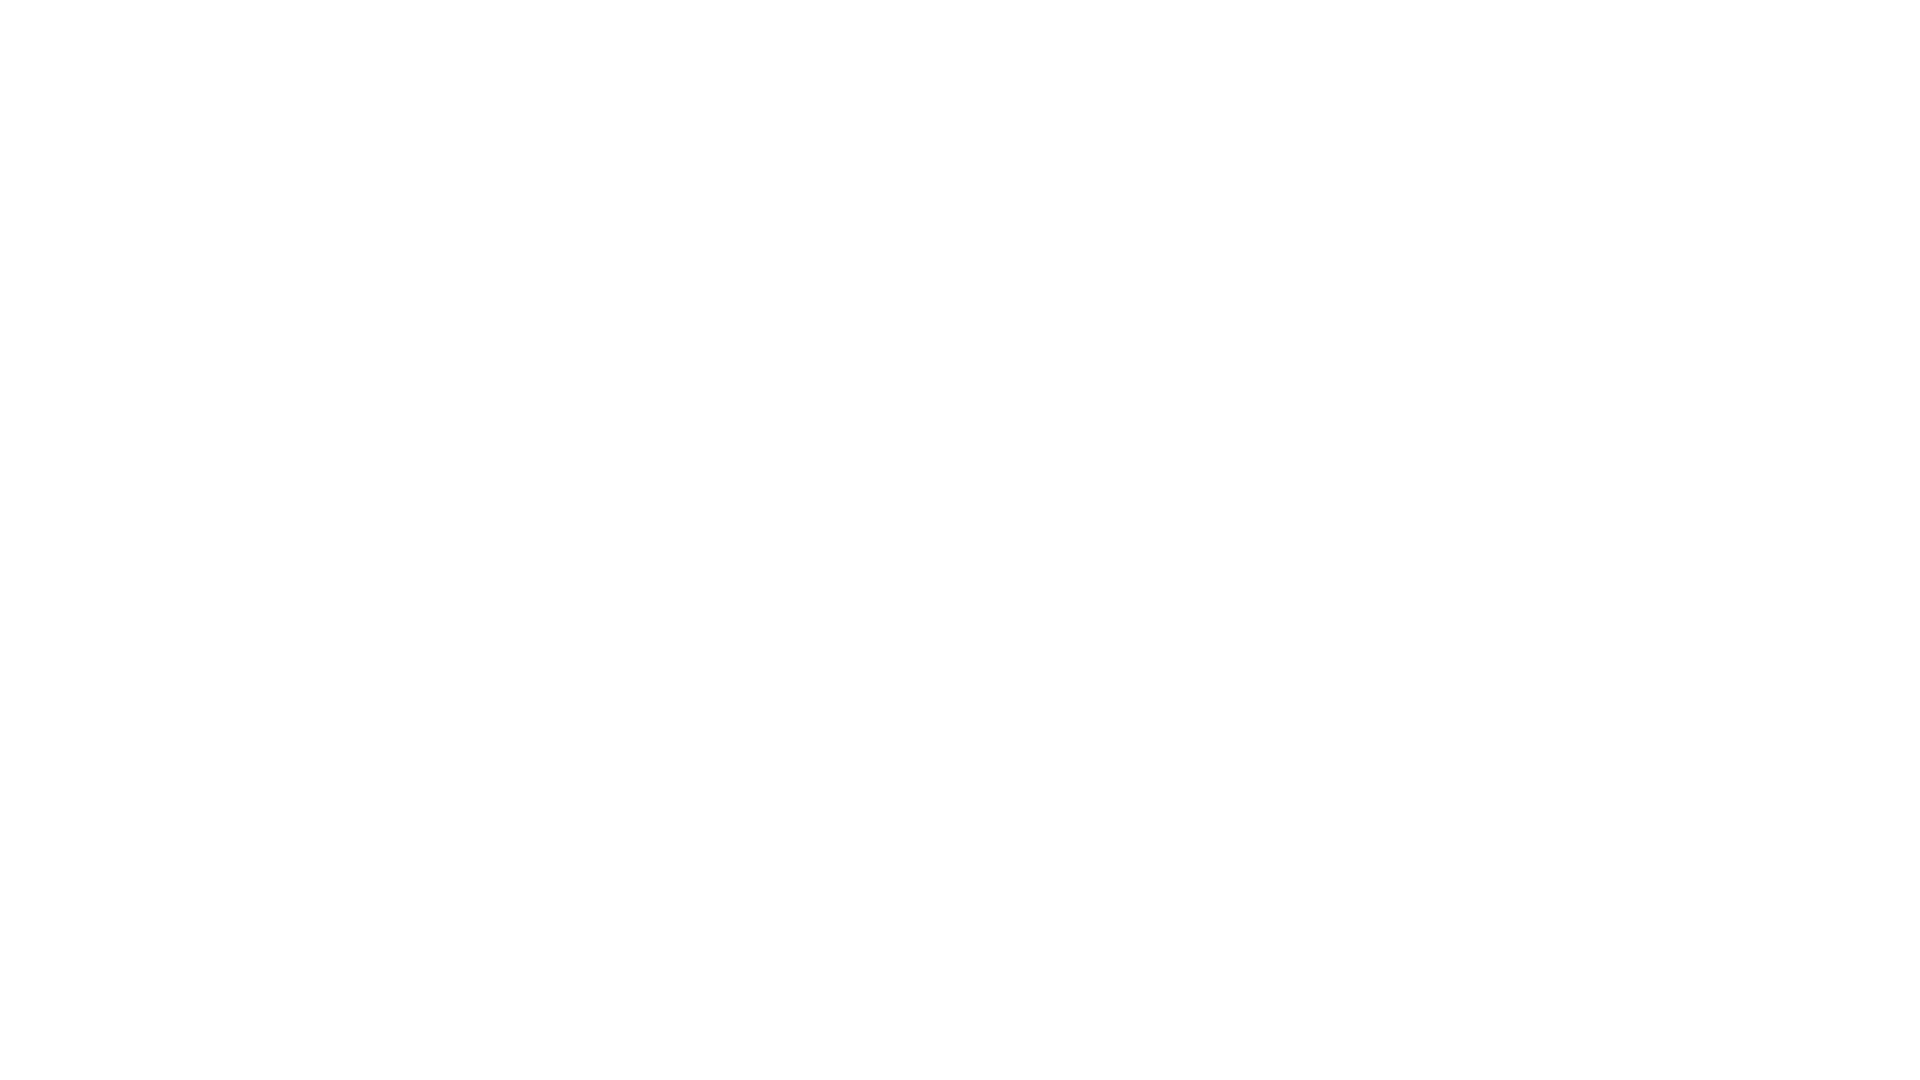

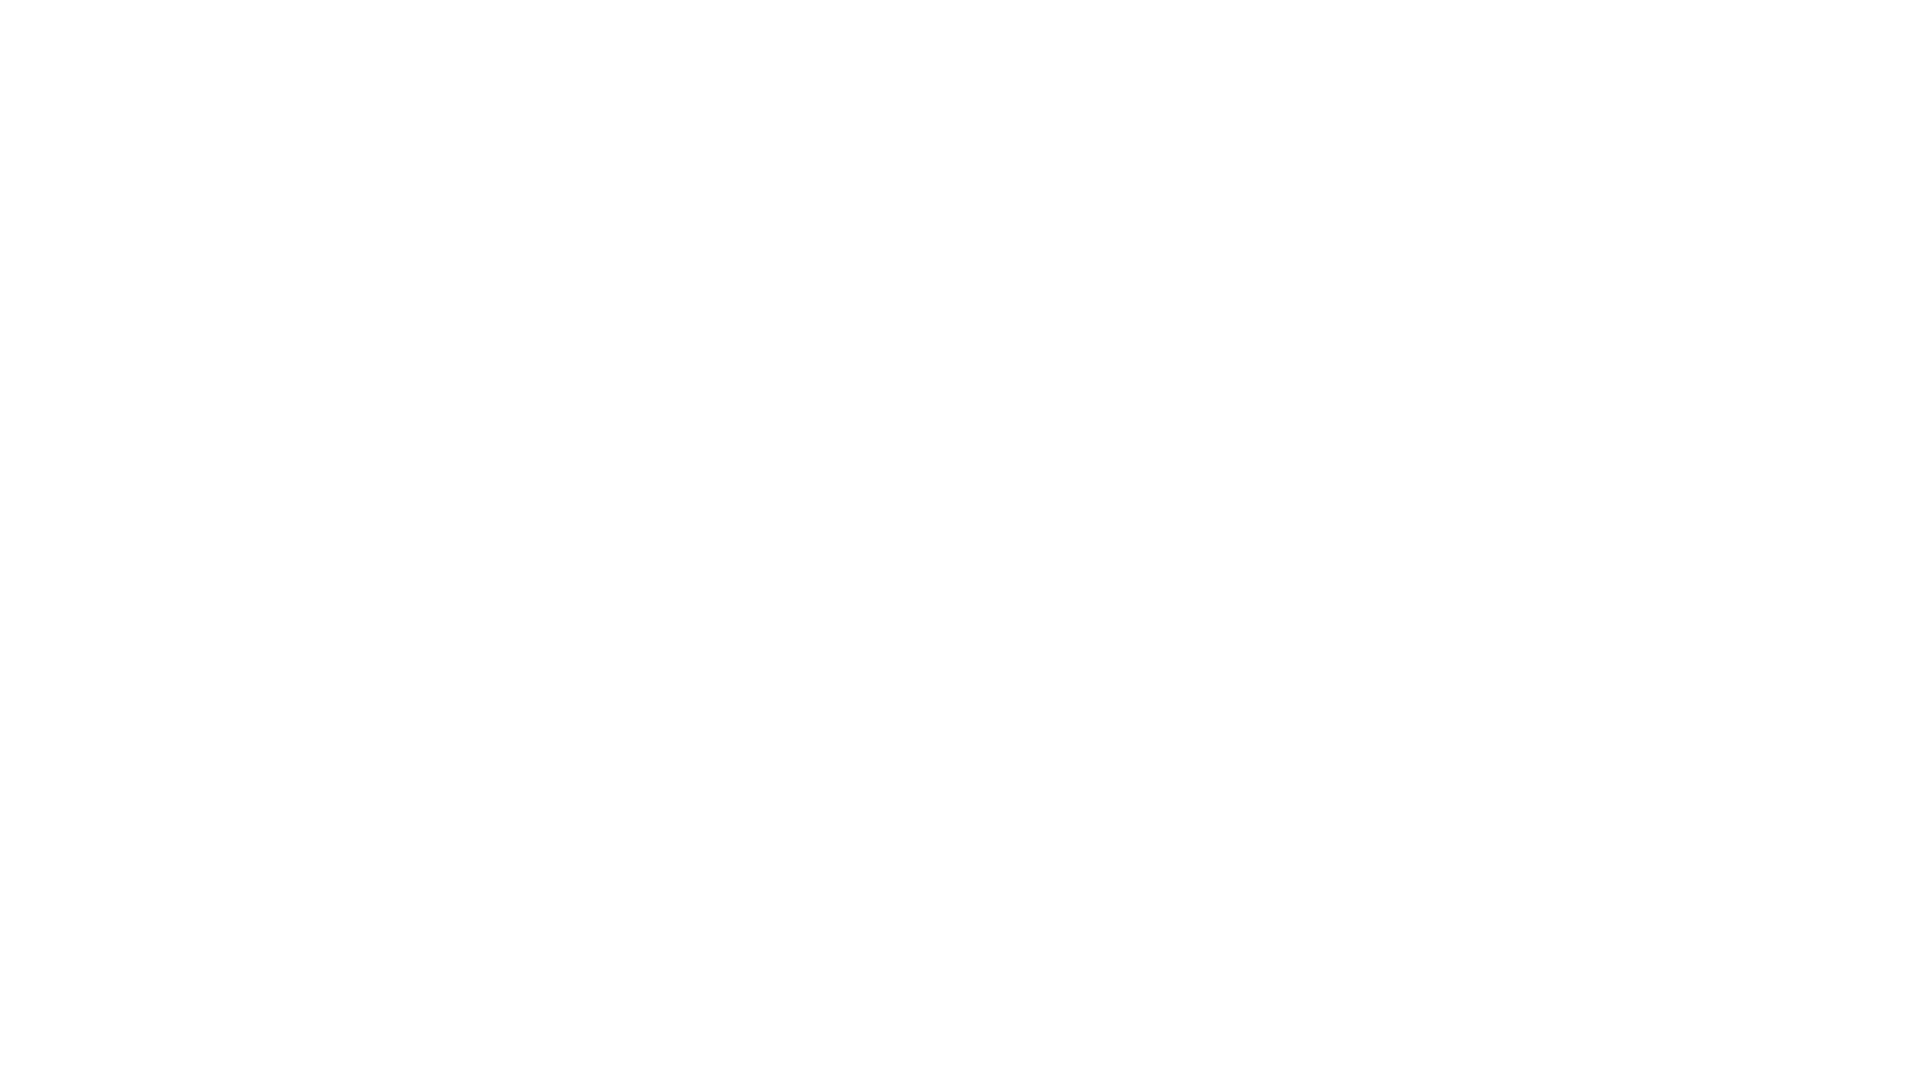